Tests Bootstrap modal functionality by opening a modal dialog and clicking the Save Changes button

Starting URL: https://www.lambdatest.com/selenium-playground/bootstrap-modal-demo

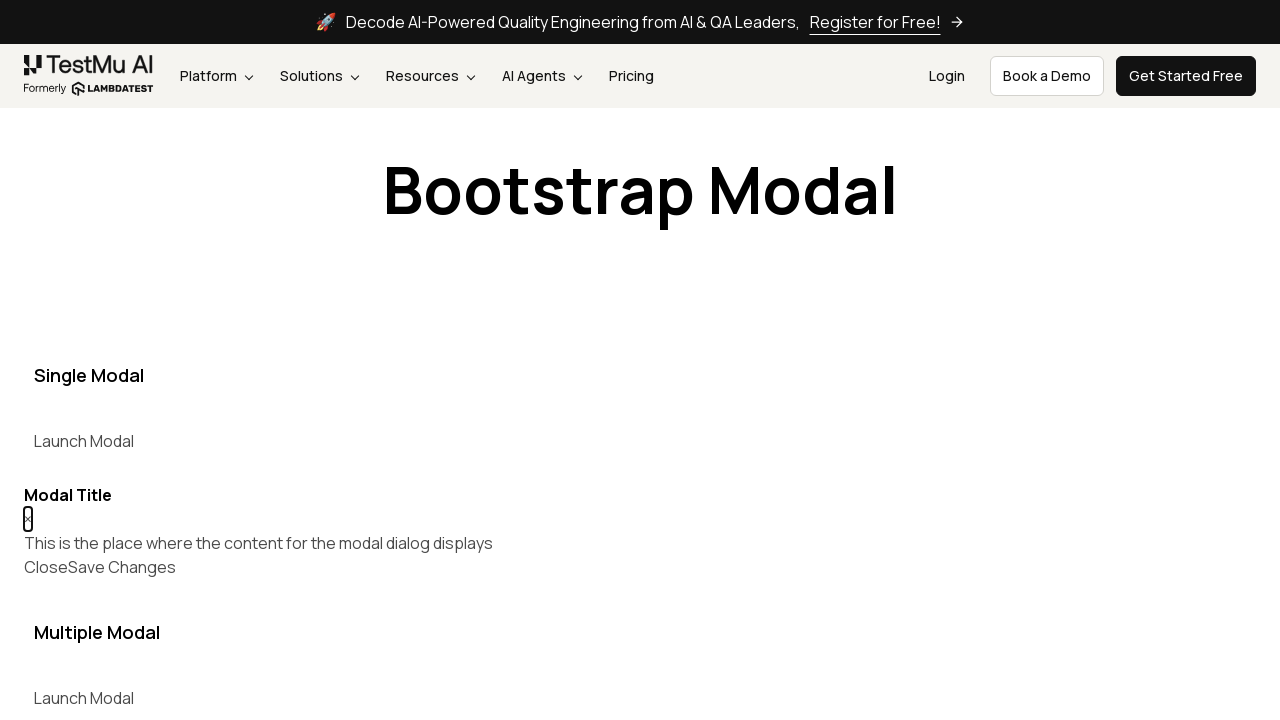

Clicked button to open Bootstrap modal dialog at (84, 441) on xpath=//button[@data-target='#myModal']
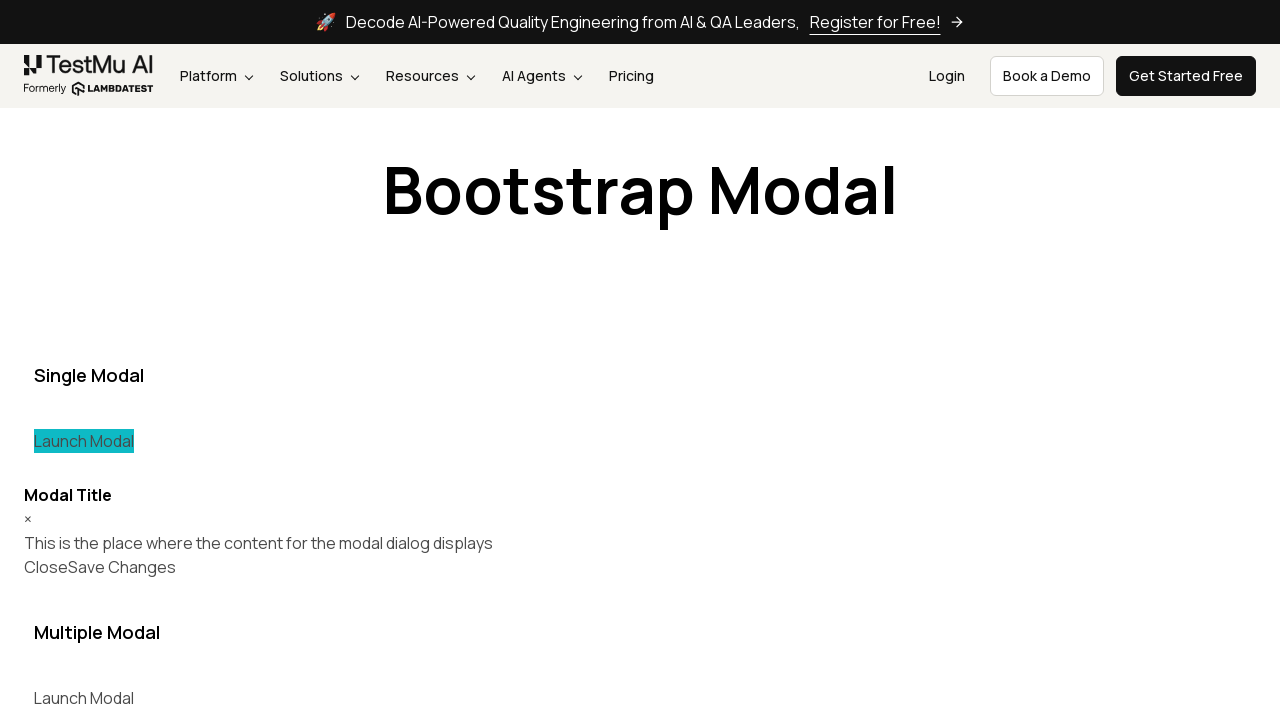

Clicked Save Changes button in the modal at (122, 567) on (//button[text()='Save Changes'])[1]
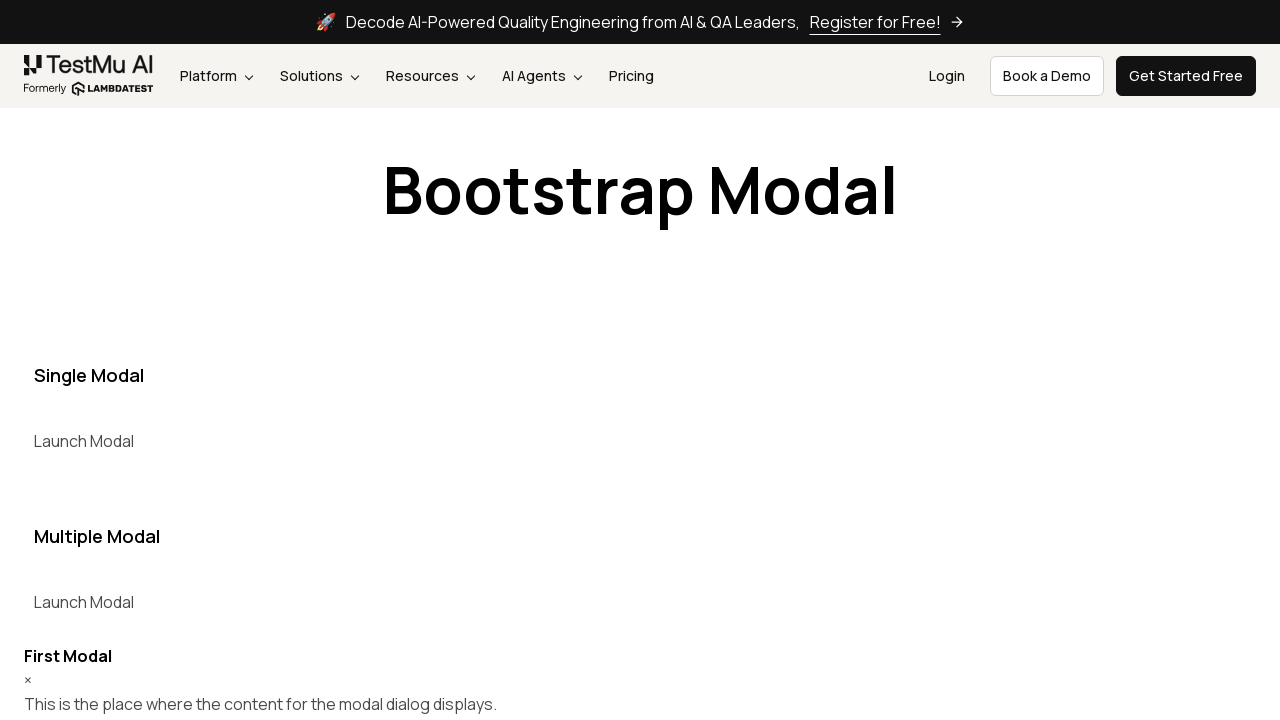

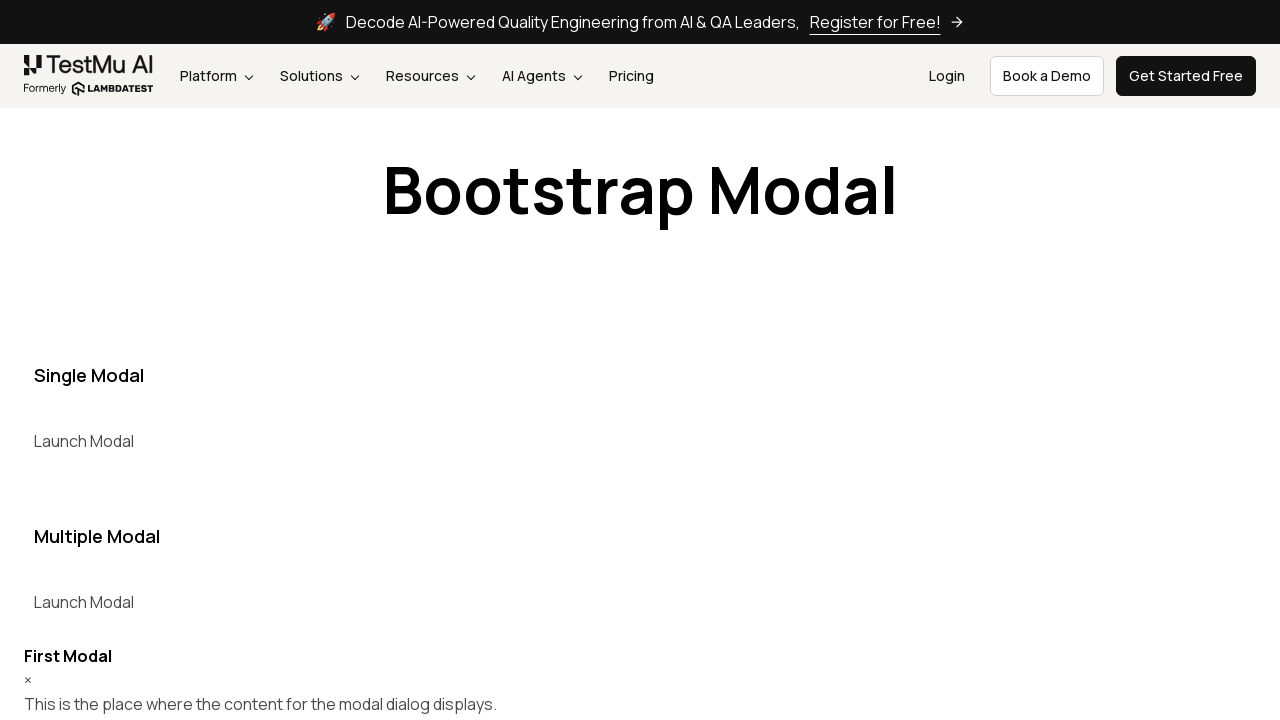